Tests AJAX functionality by clicking a button that triggers an AJAX request and waits for the response text to appear in a green banner element.

Starting URL: http://uitestingplayground.com/ajax

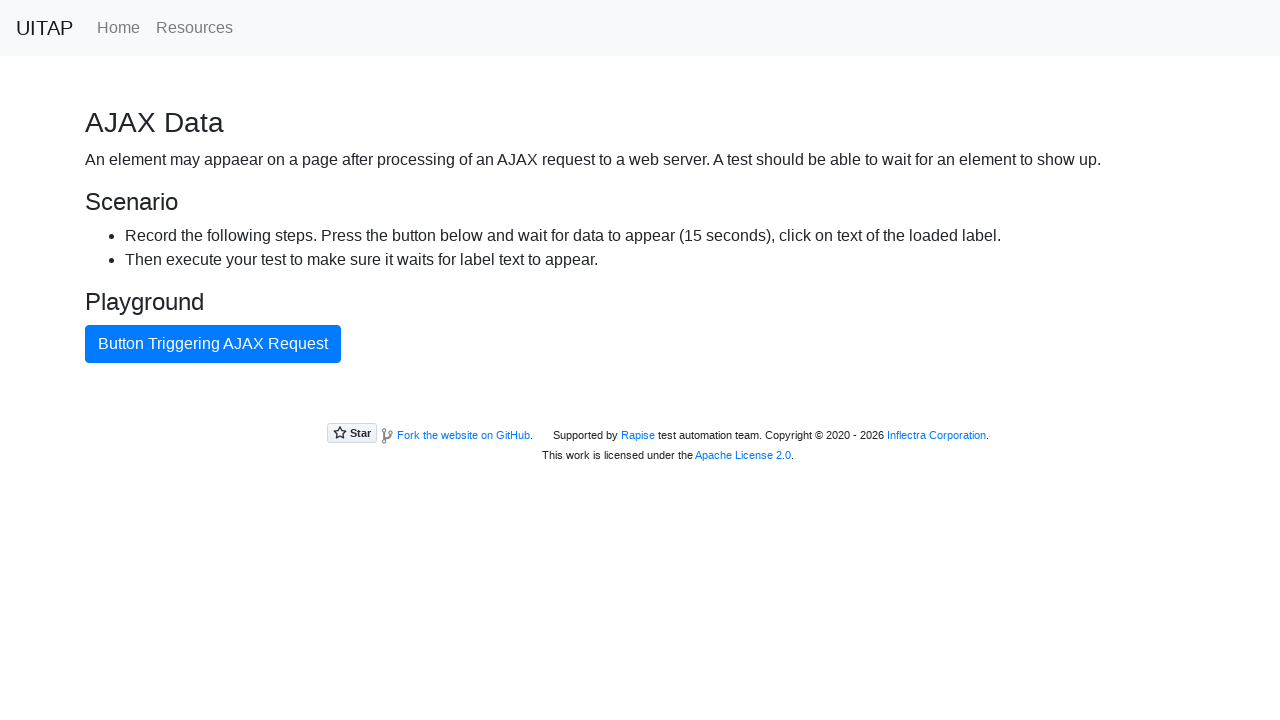

Clicked the blue AJAX button to trigger AJAX request at (213, 344) on #ajaxButton
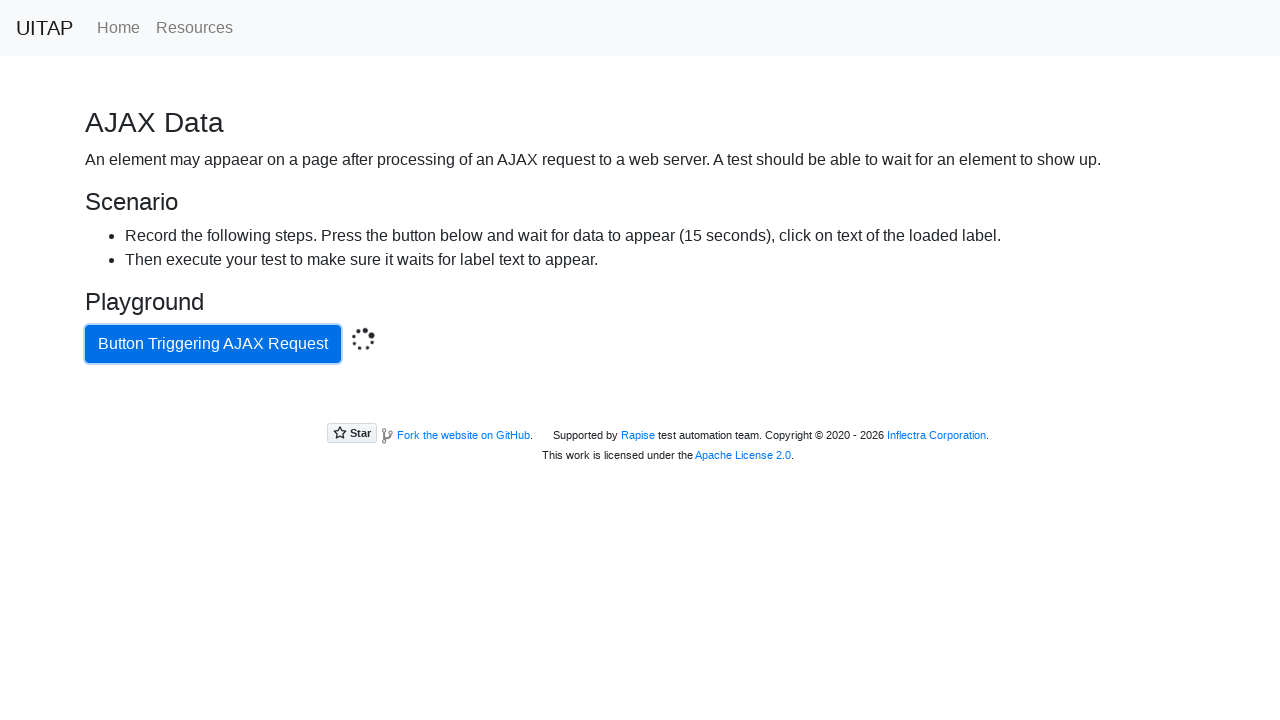

Green success banner appeared with AJAX response
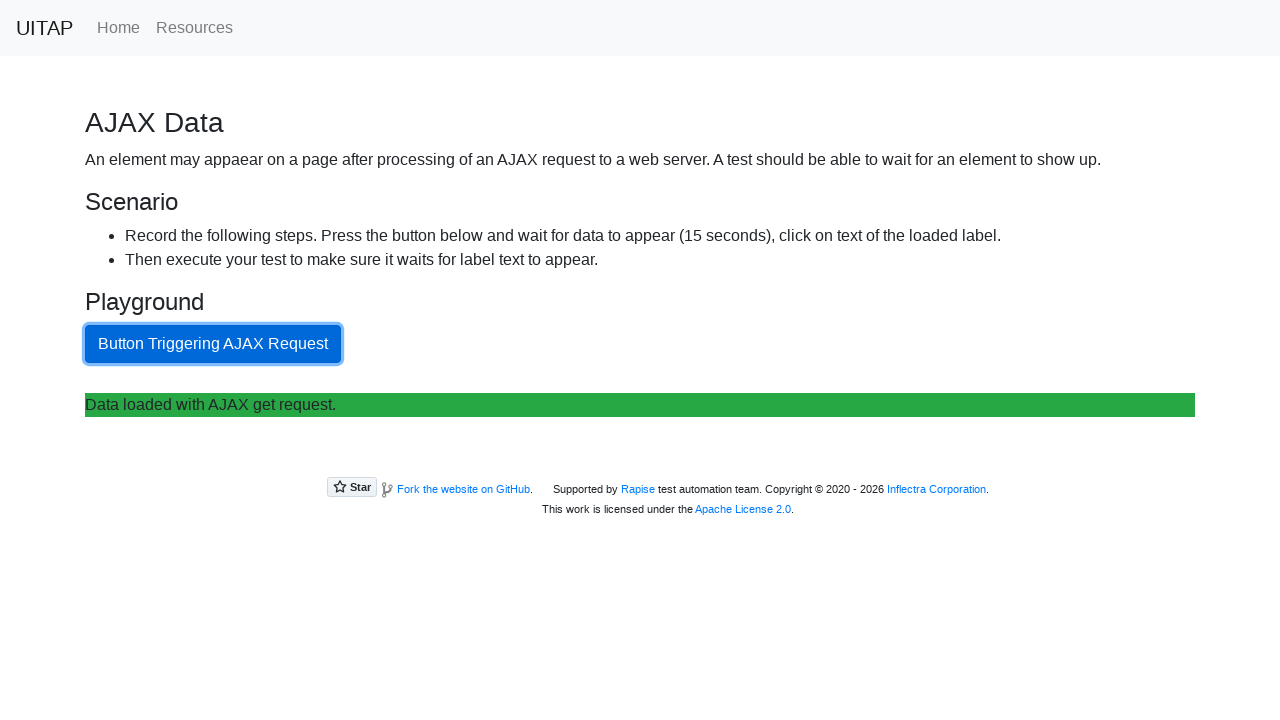

Retrieved response text from green banner: 'Data loaded with AJAX get request.'
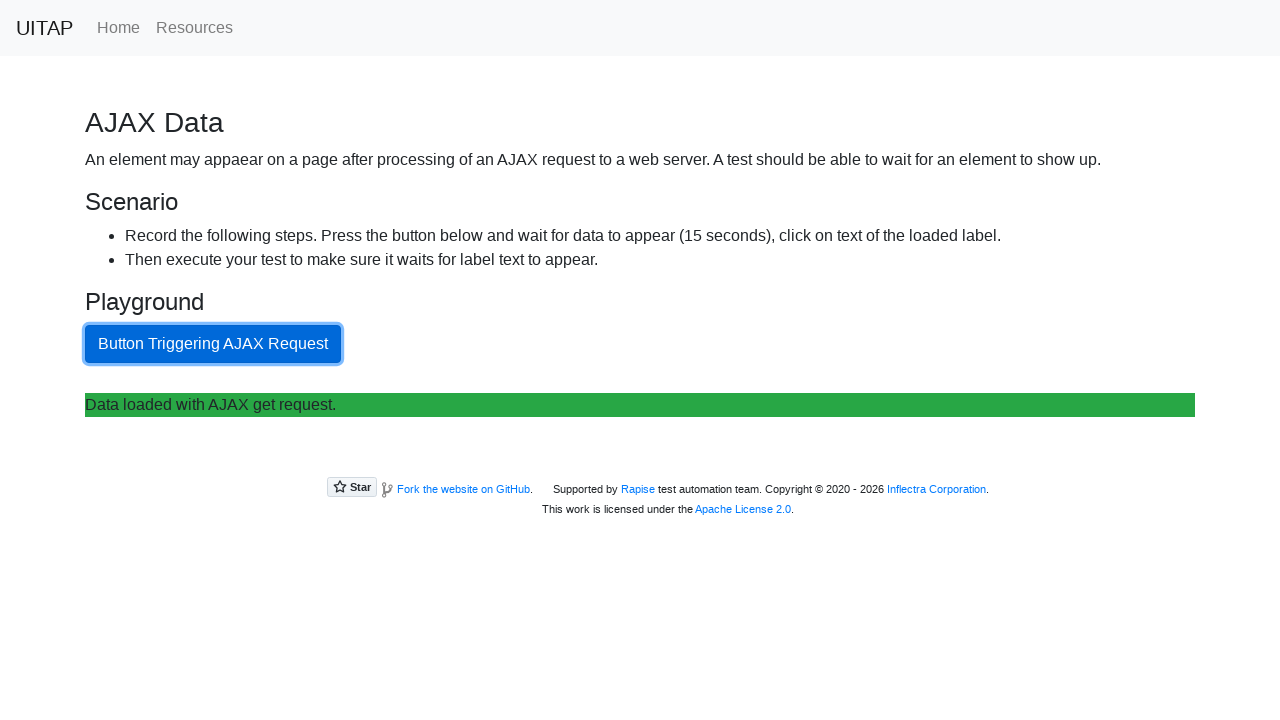

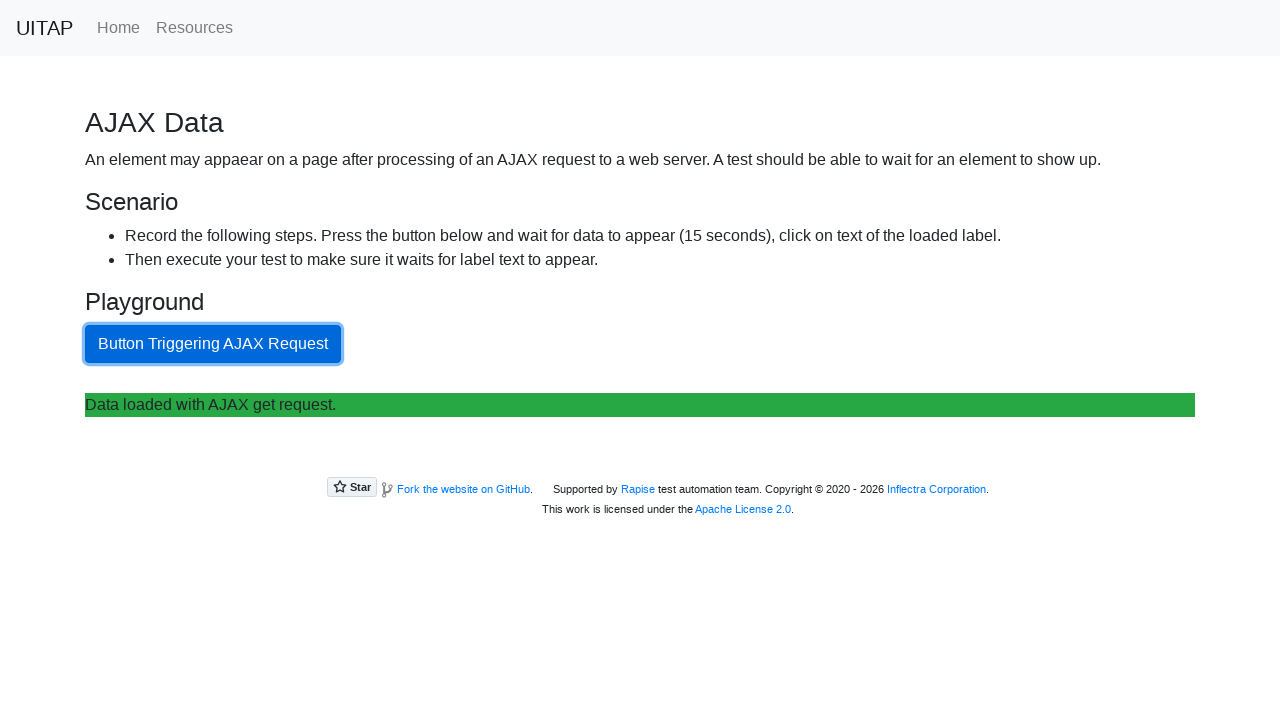